Creates a record in the Web Table, then edits it by clicking the edit button and updating all fields with new values.

Starting URL: https://demoqa.com

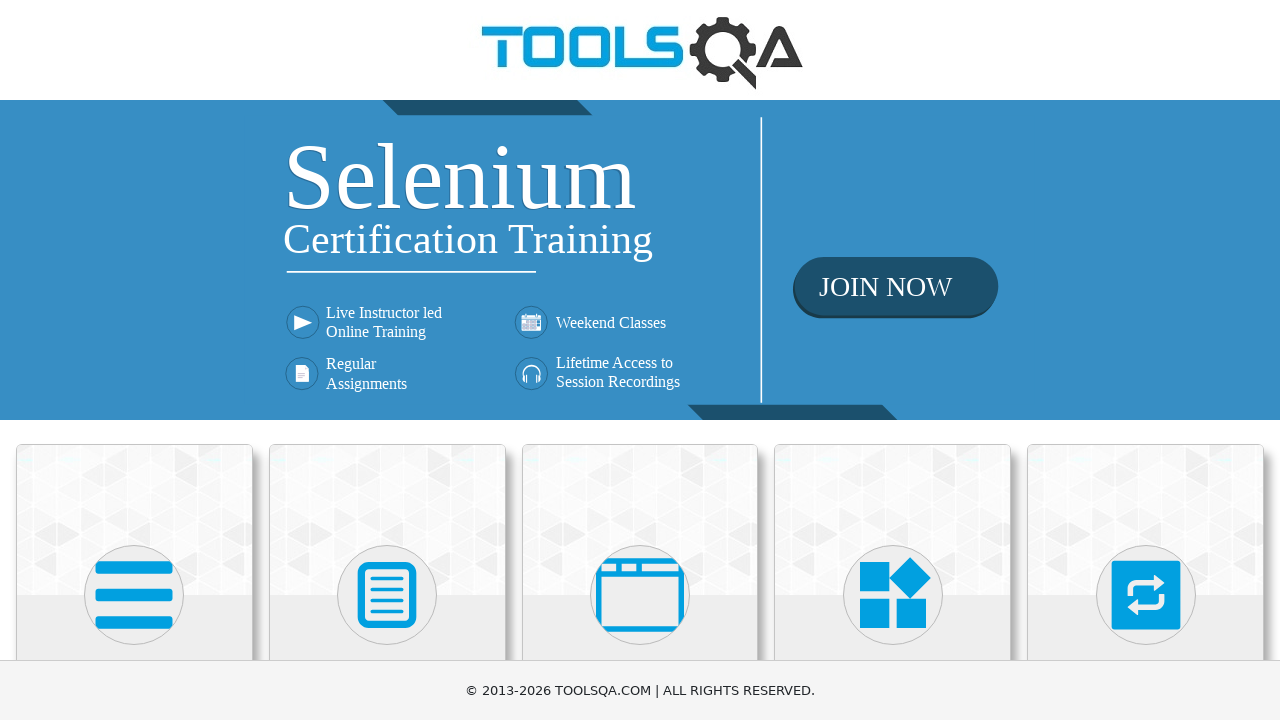

Clicked the first card element to navigate to test section at (134, 520) on (//div[@class='card mt-4 top-card'])[1]
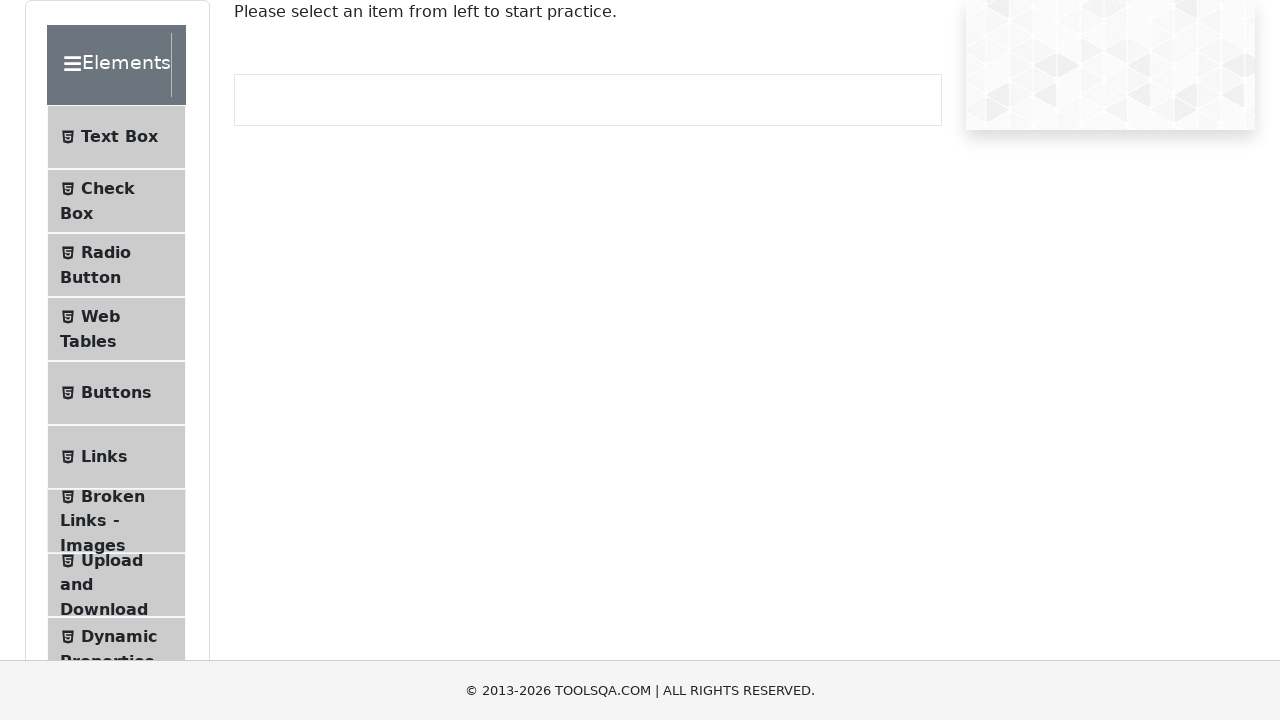

Clicked Web Tables menu option at (116, 329) on xpath=//li[@class='btn btn-light ' and contains(., 'Web Tables')]
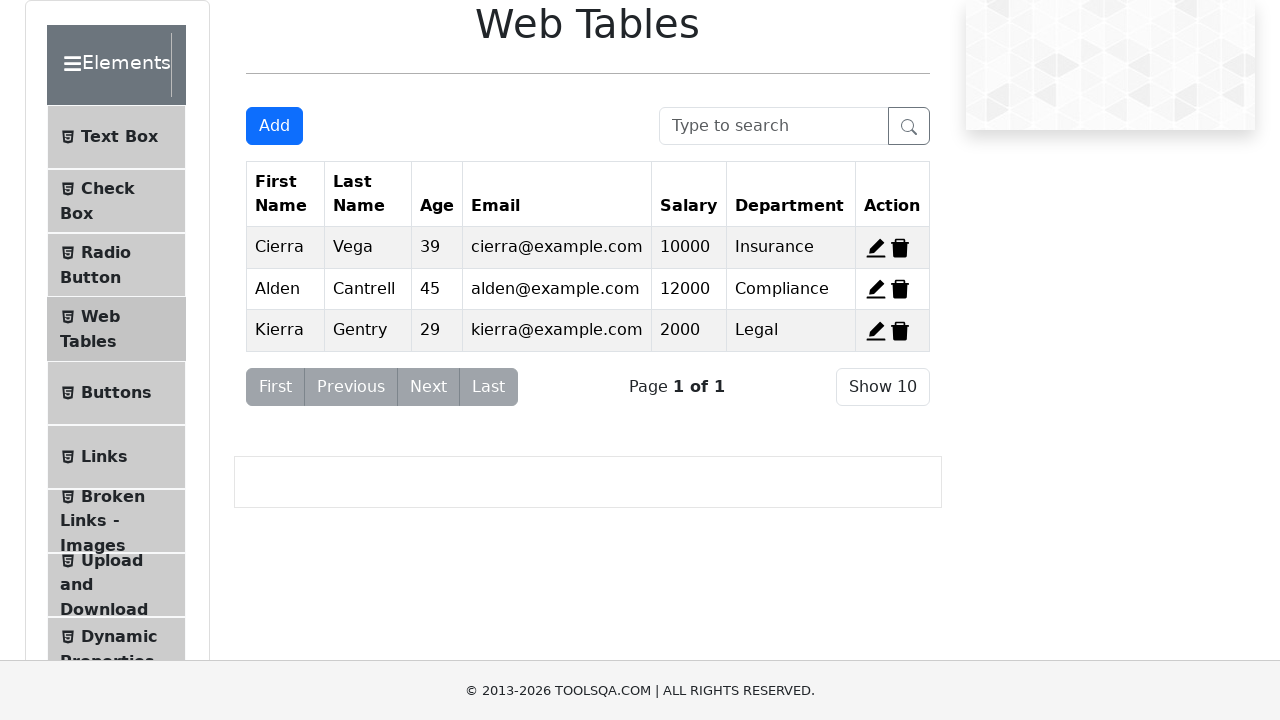

Clicked Add New Record button to open form at (274, 126) on xpath=//button[@id='addNewRecordButton']
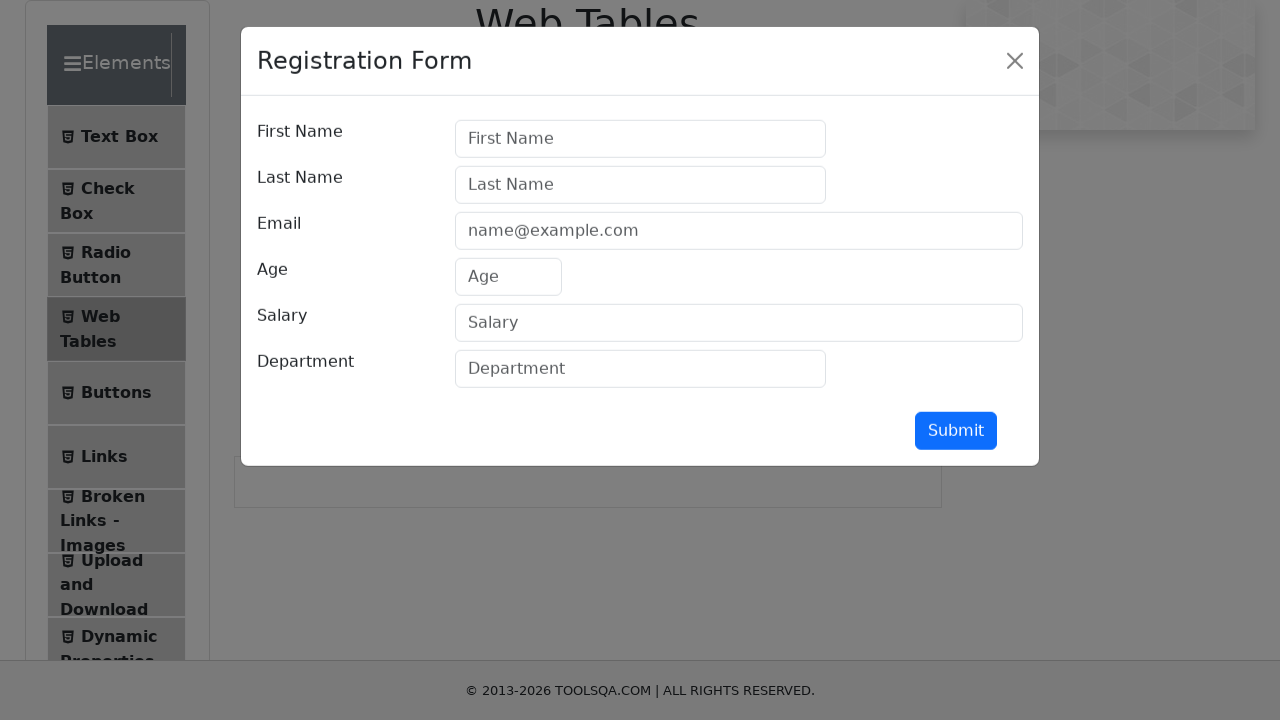

Filled firstName field with 'Jorge' on //input[@id='firstName']
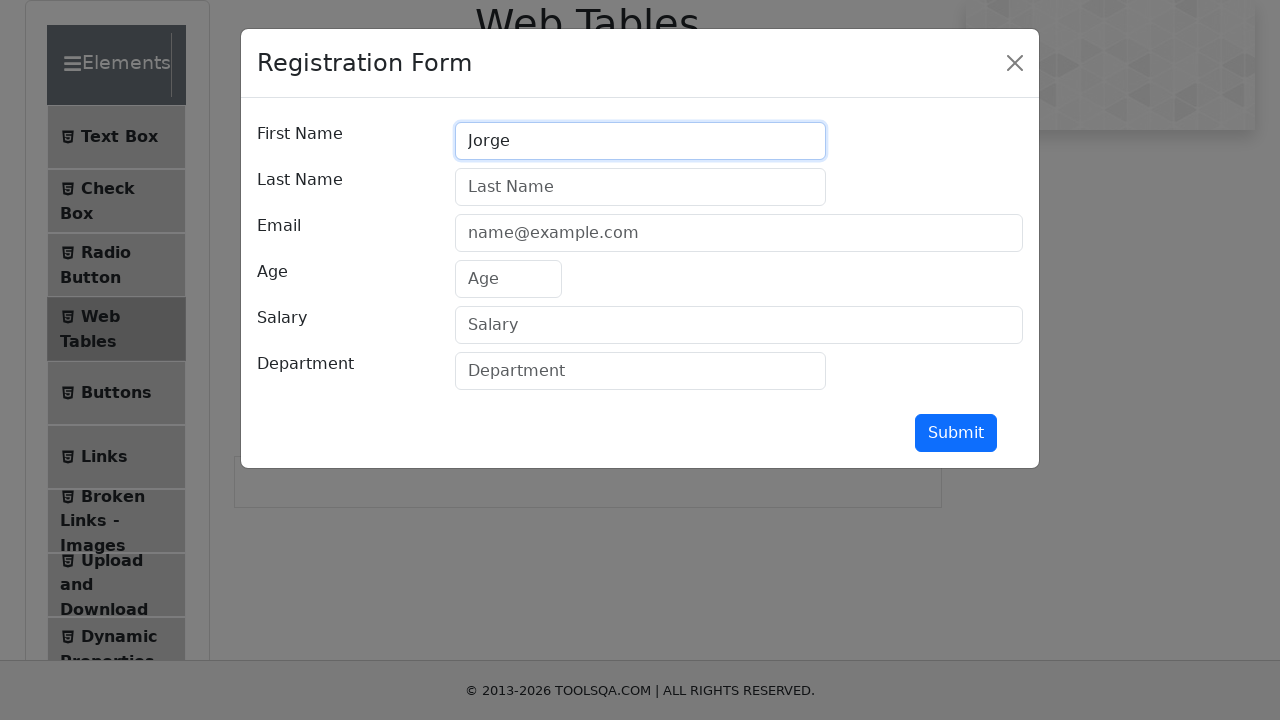

Filled lastName field with 'Moratalla' on //input[@id='lastName']
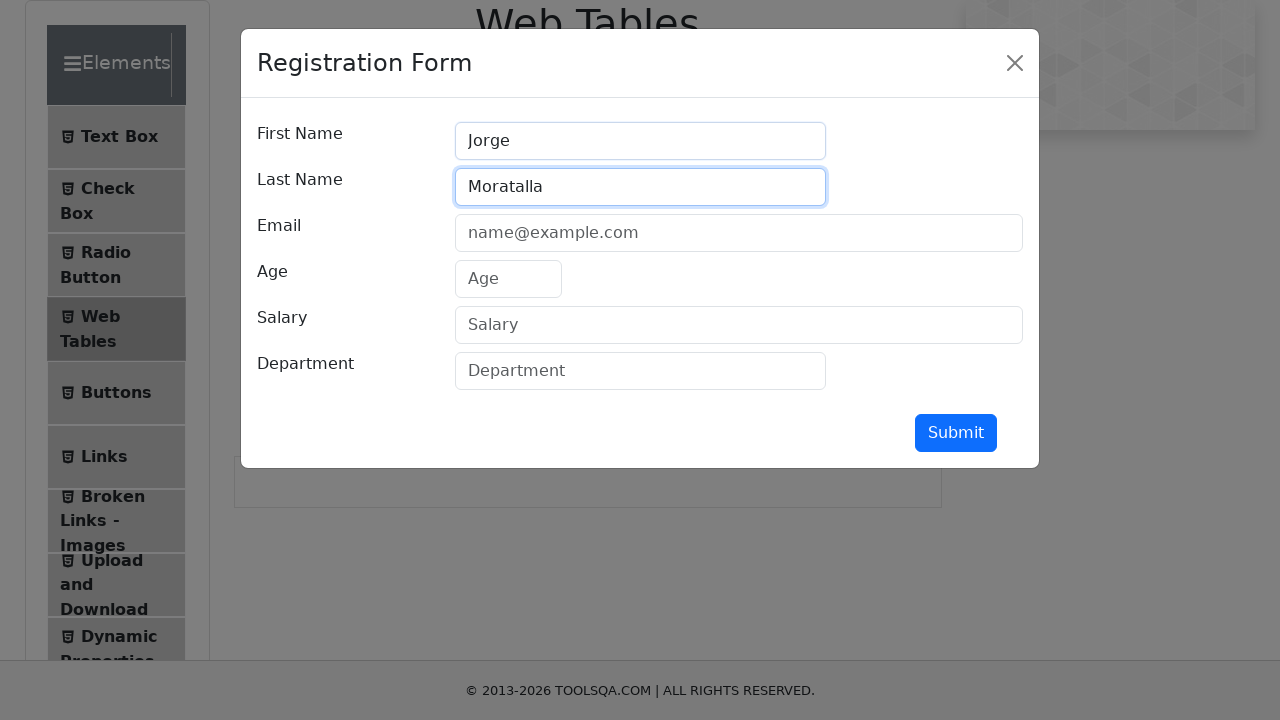

Filled userEmail field with 'example@example.com' on //input[@id='userEmail']
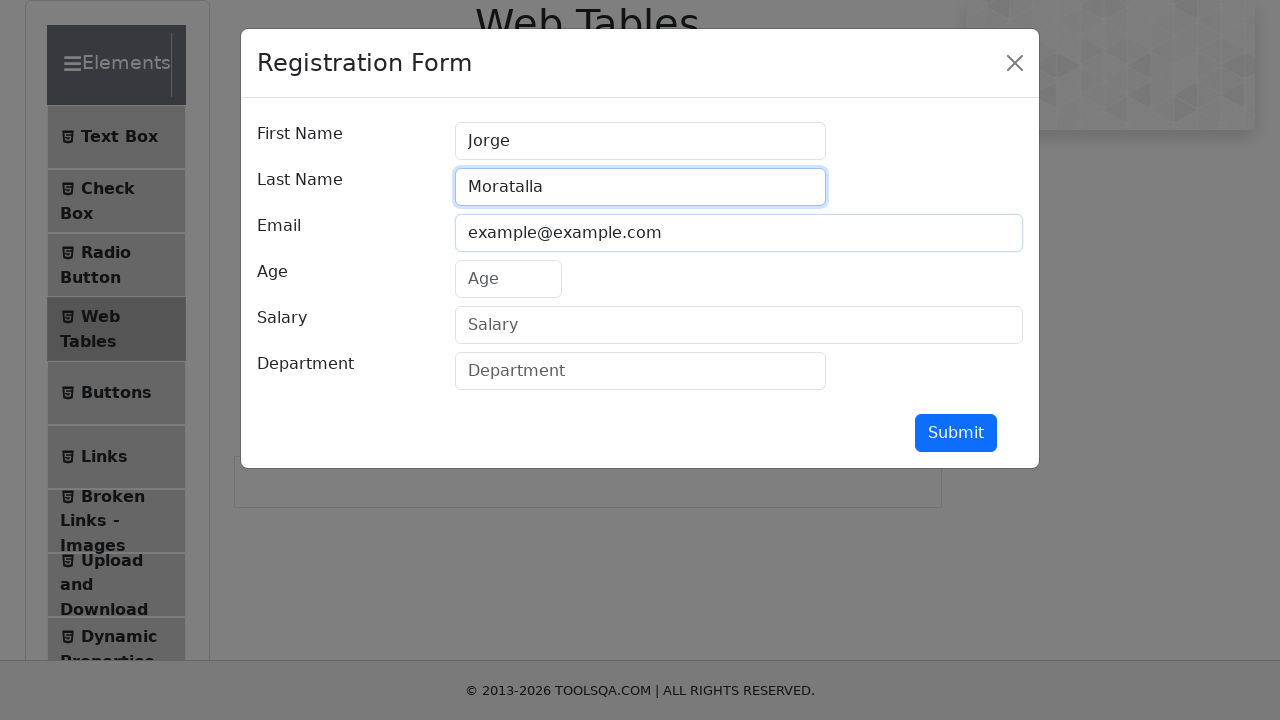

Filled age field with '33' on //input[@id='age']
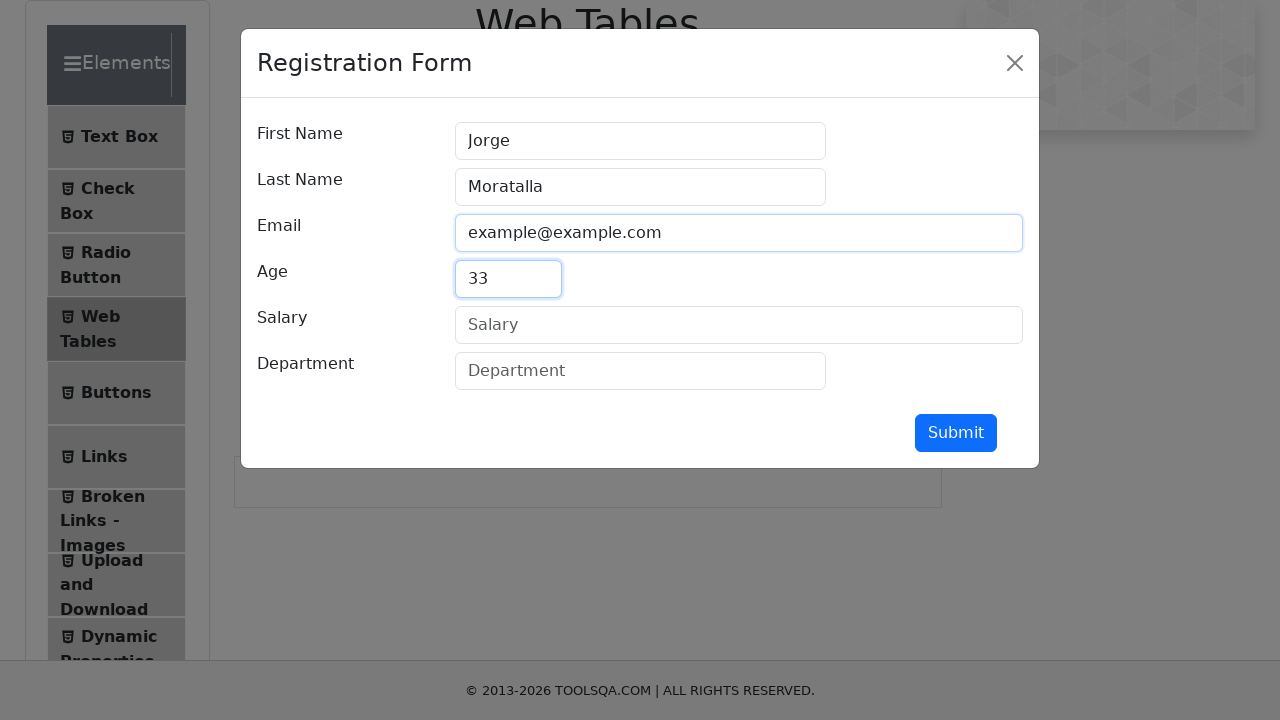

Filled salary field with '1000000' on //input[@id='salary']
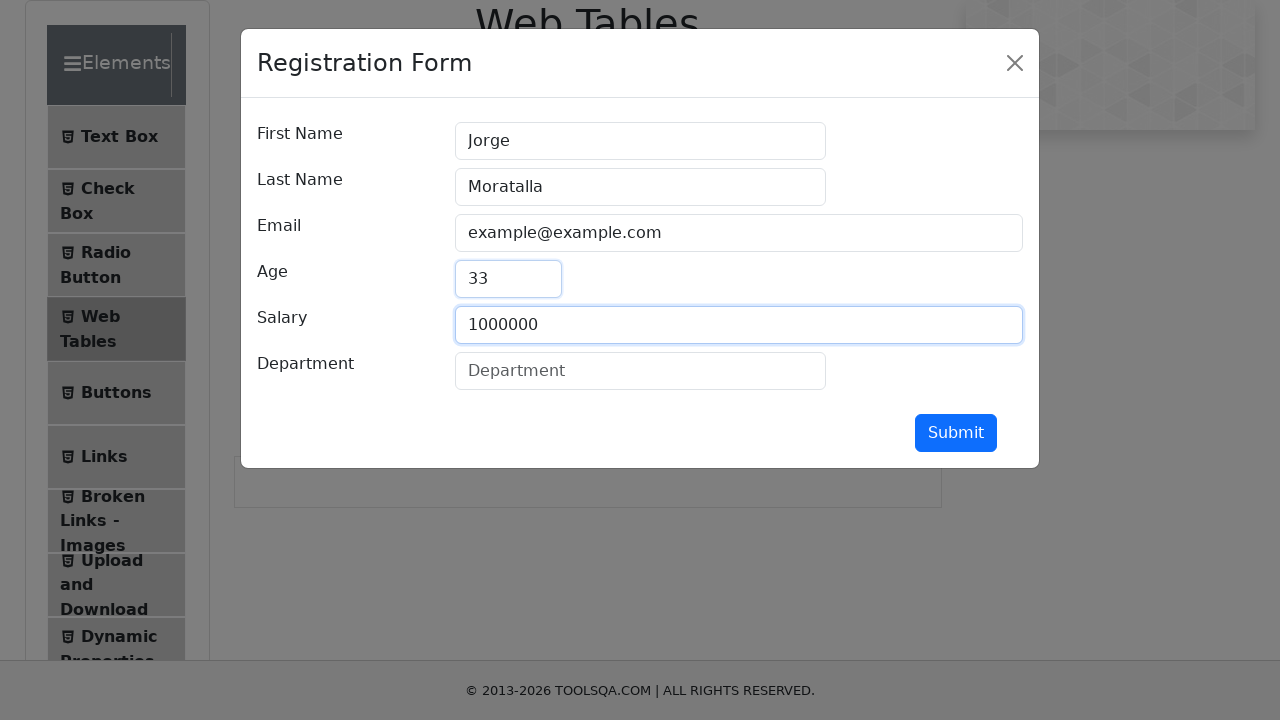

Filled department field with 'QA' on //input[@id='department']
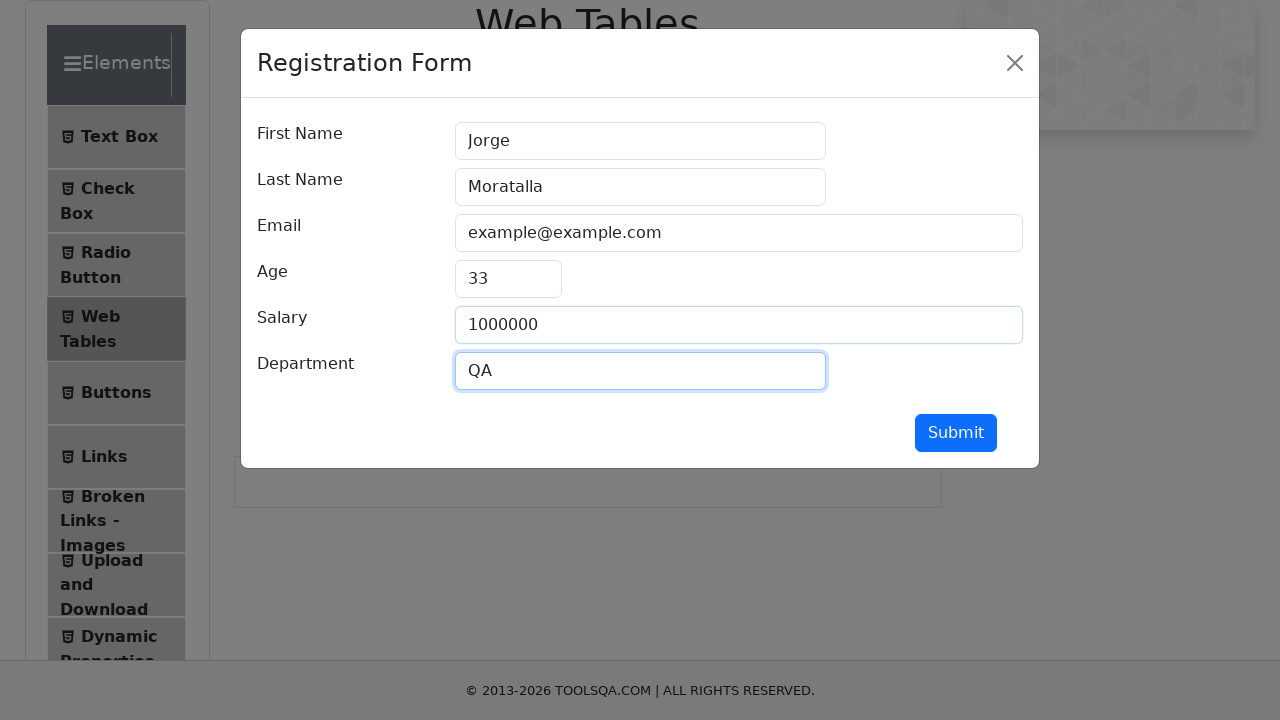

Submitted the form by pressing Enter
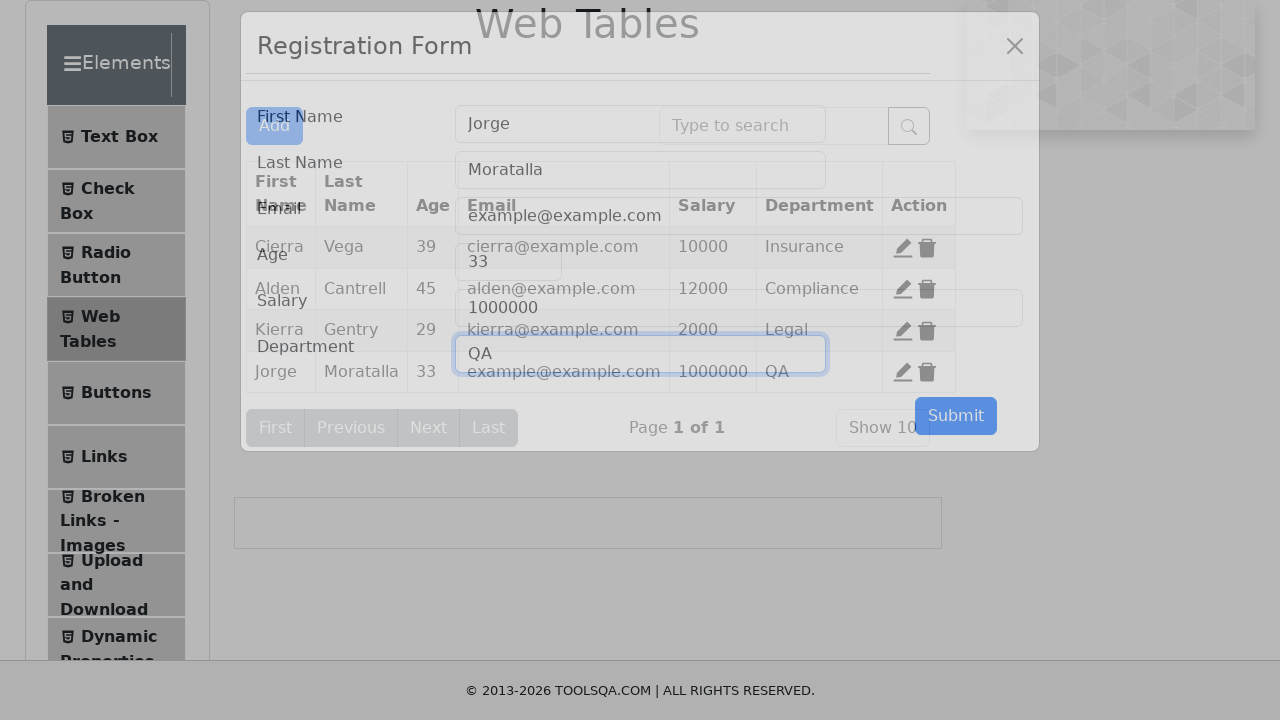

Clicked Edit button on the 4th record at (903, 372) on (//span[@title='Edit'])[4]
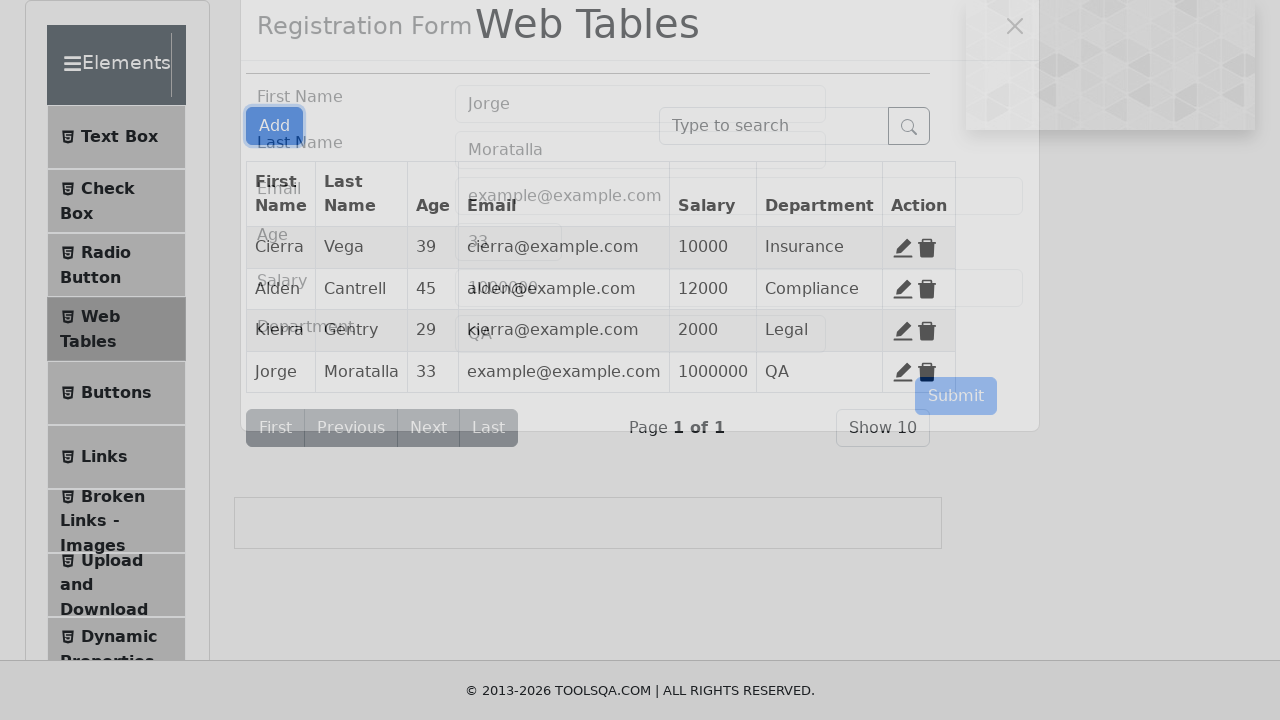

Updated firstName field with 'Eva' on //input[@id='firstName']
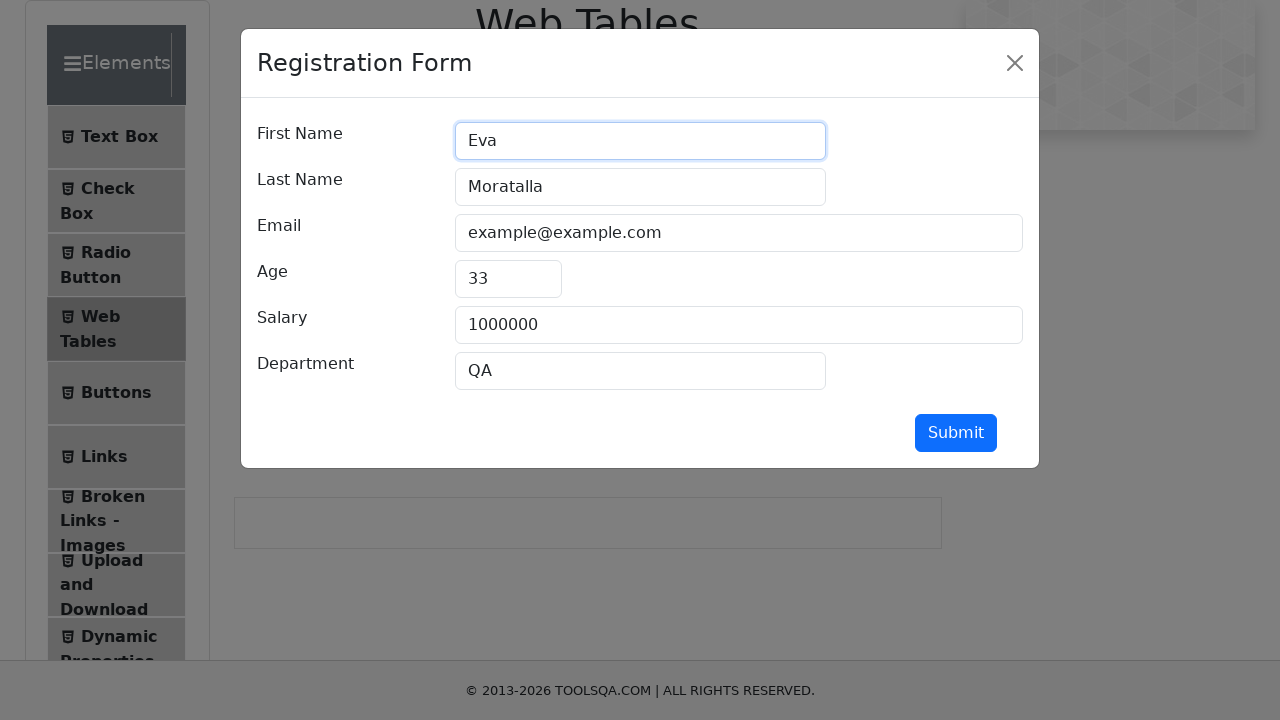

Updated lastName field with 'Bestilleiro' on //input[@id='lastName']
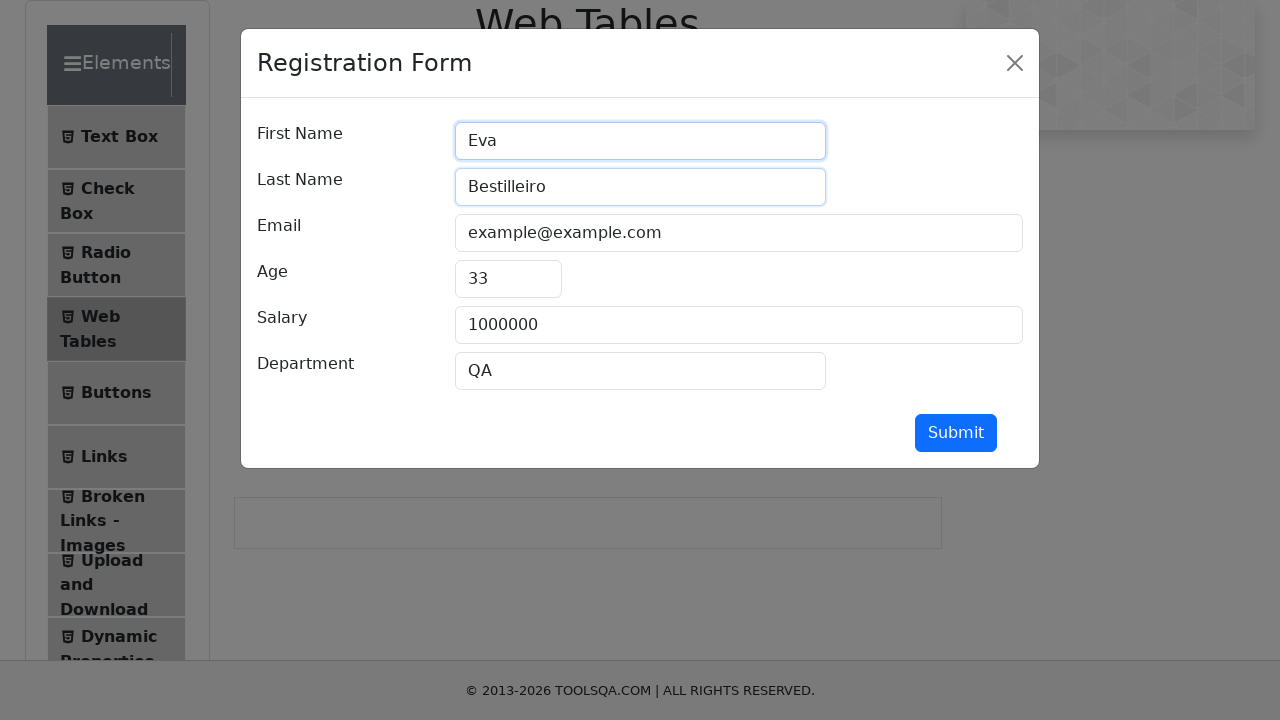

Updated userEmail field with 'eva@example.com' on //input[@id='userEmail']
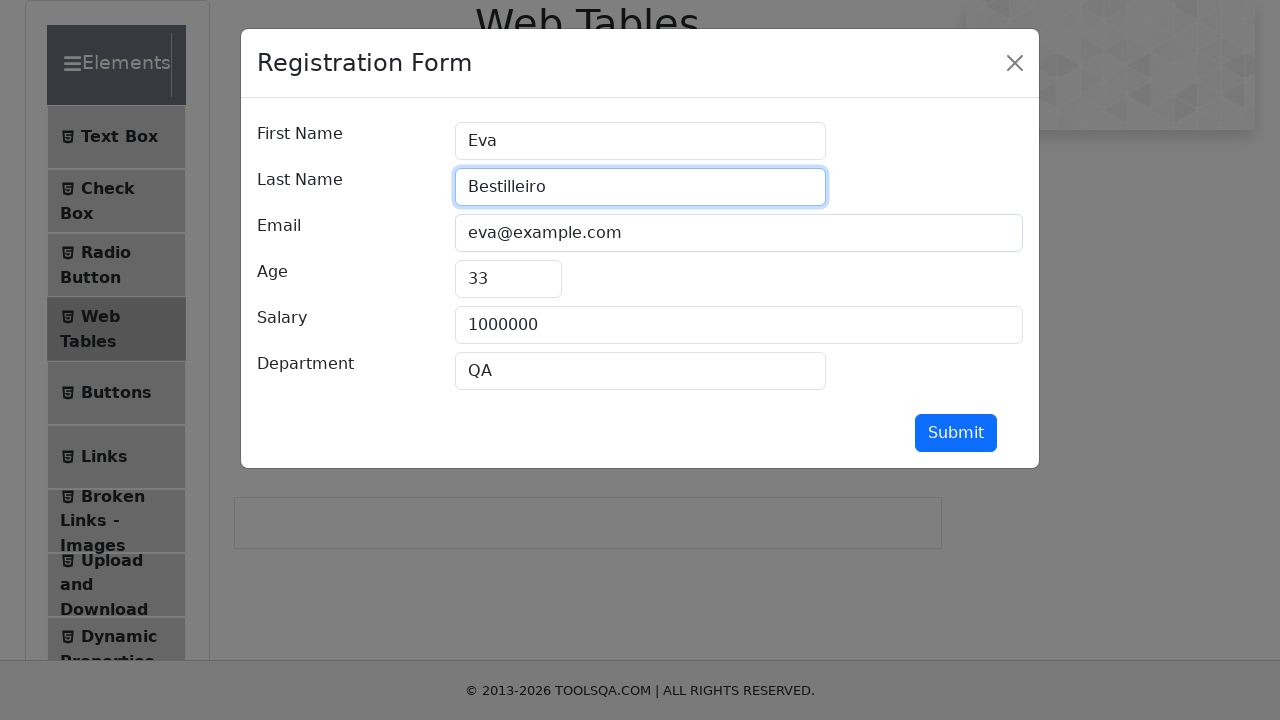

Updated age field with '65' on //input[@id='age']
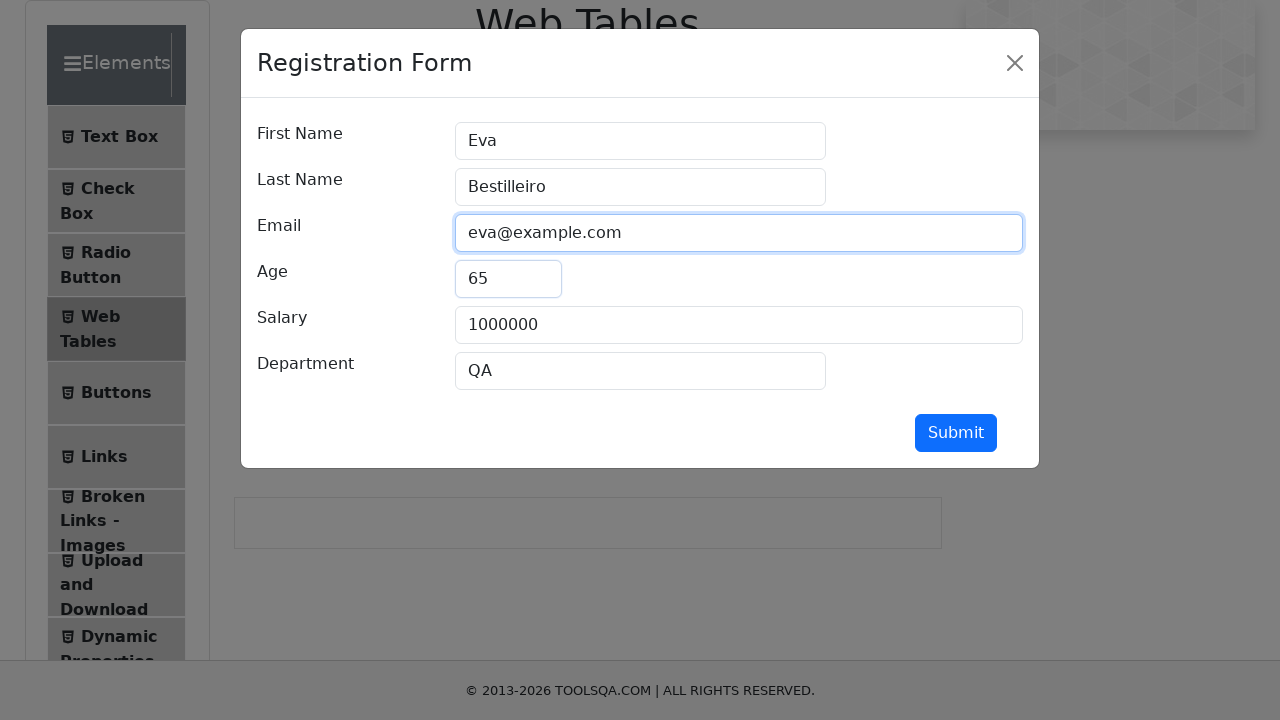

Updated salary field with '10' on //input[@id='salary']
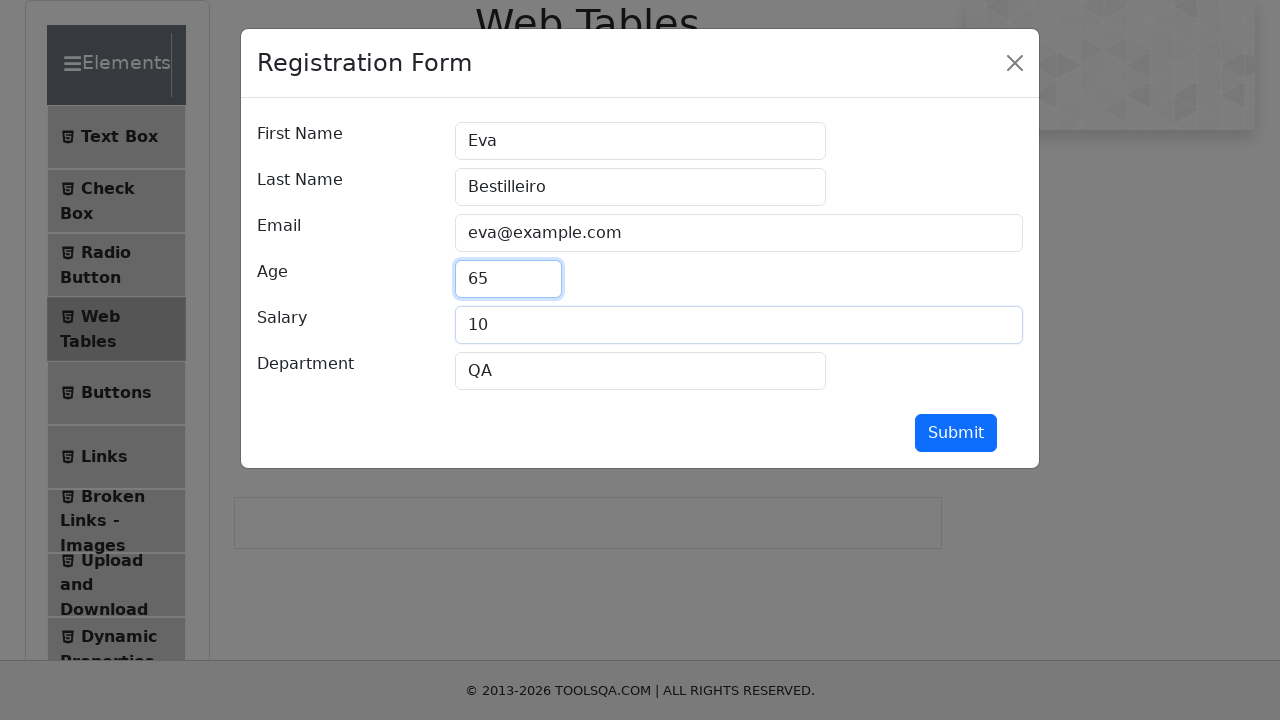

Updated department field with 'RRHH' on //input[@id='department']
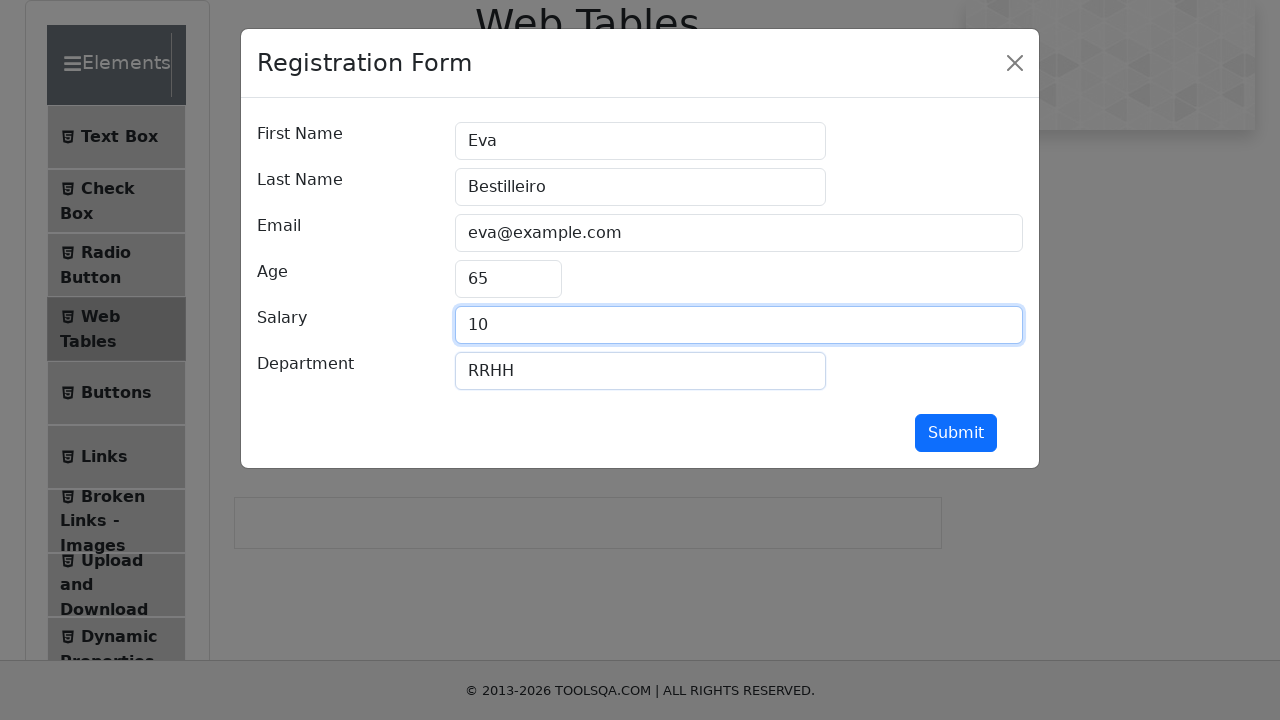

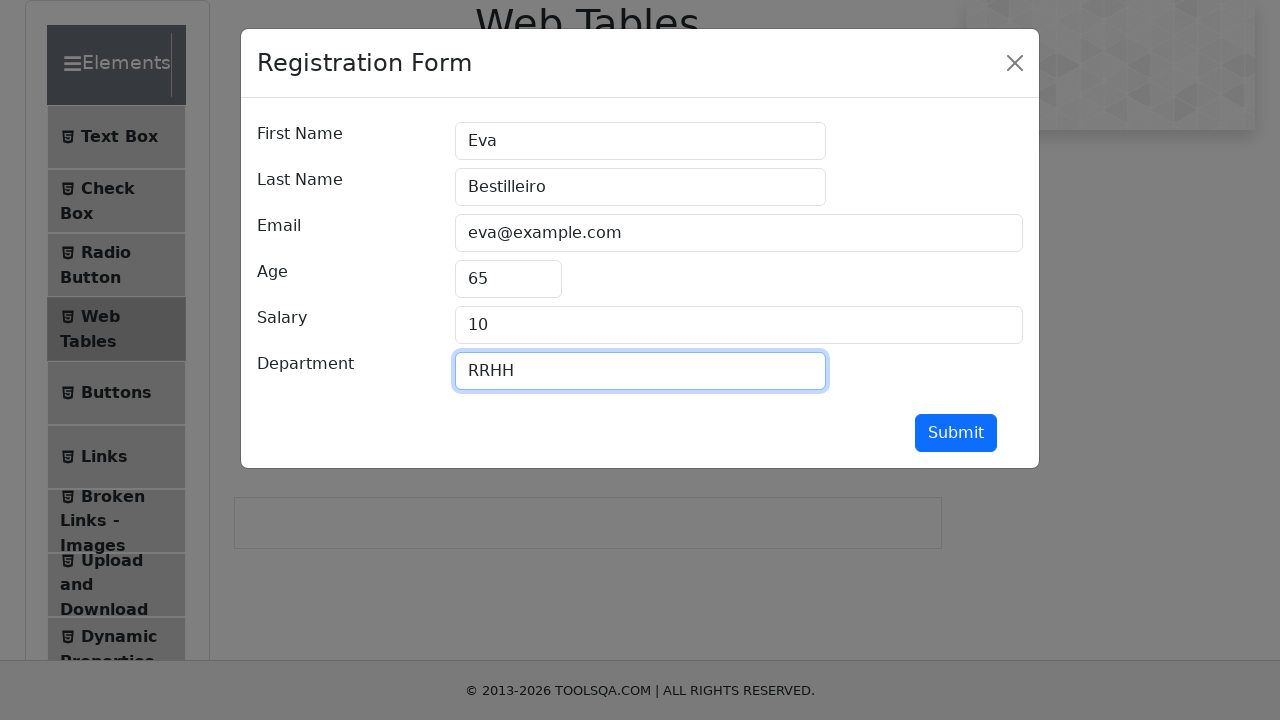